Navigates to the Honda 2 Wheelers India homepage and waits for the page to load

Starting URL: https://www.honda2wheelersindia.com/

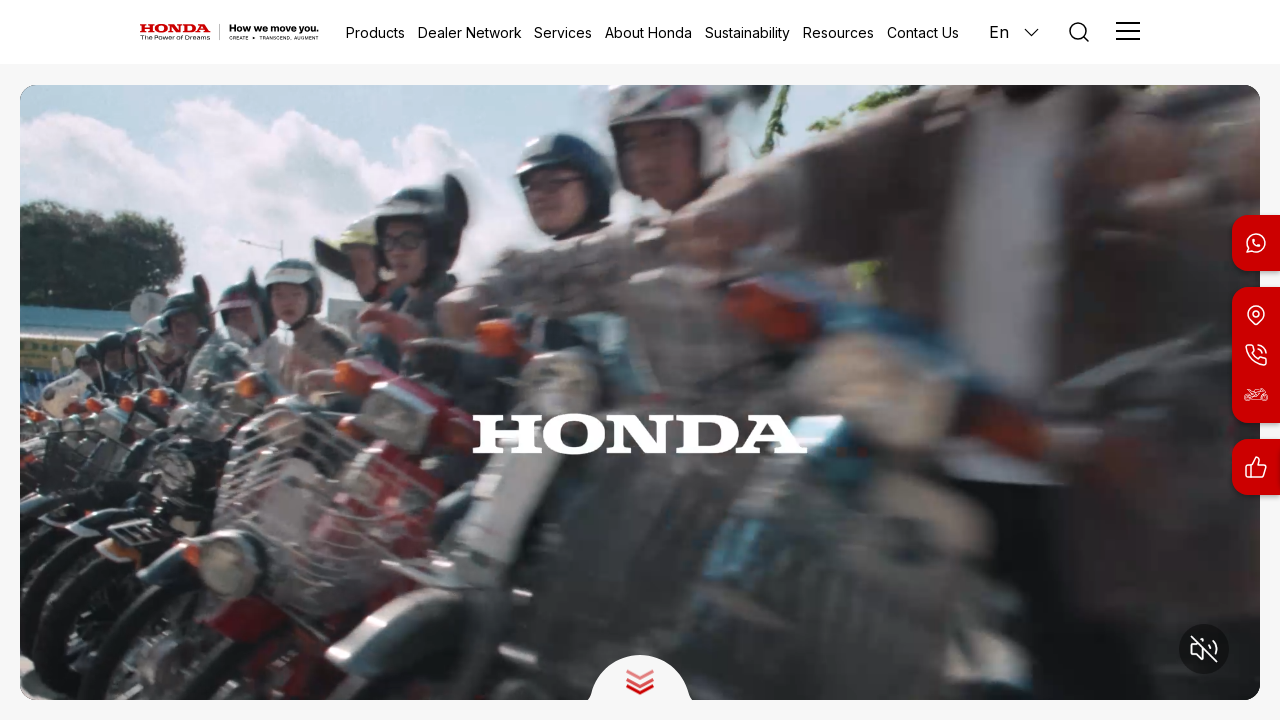

Navigated to Honda 2 Wheelers India homepage
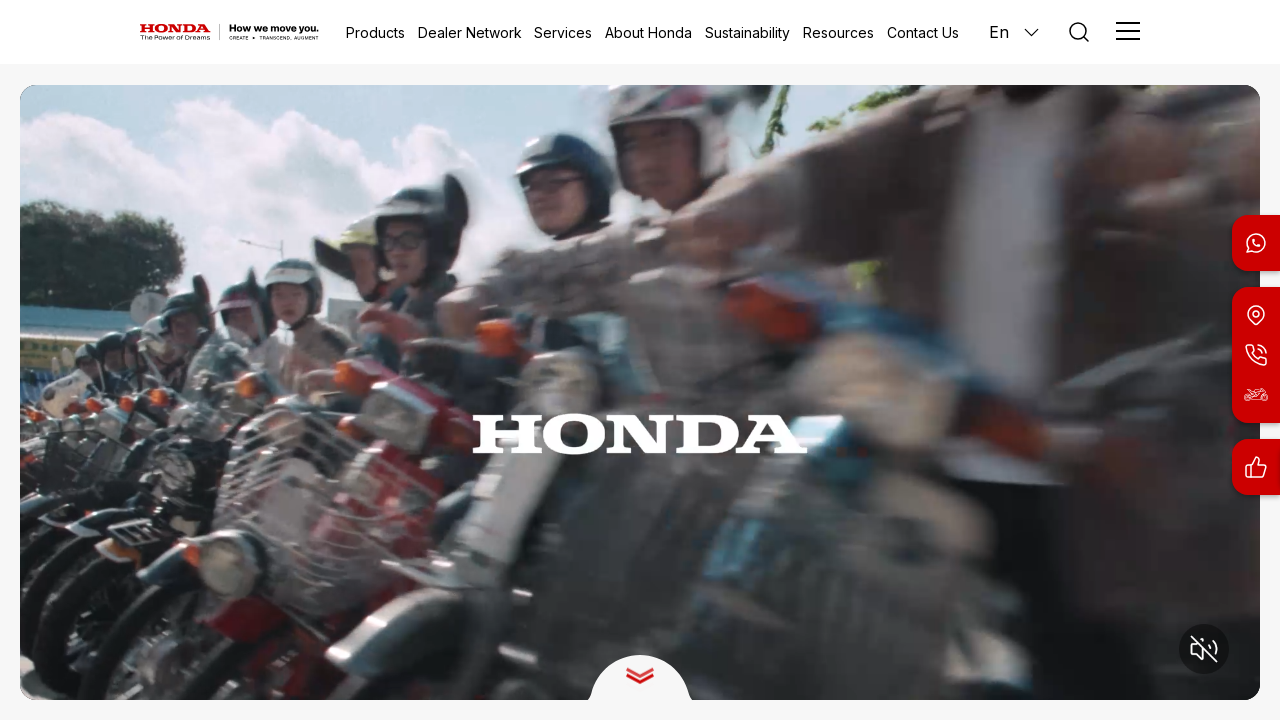

Page DOM content fully loaded
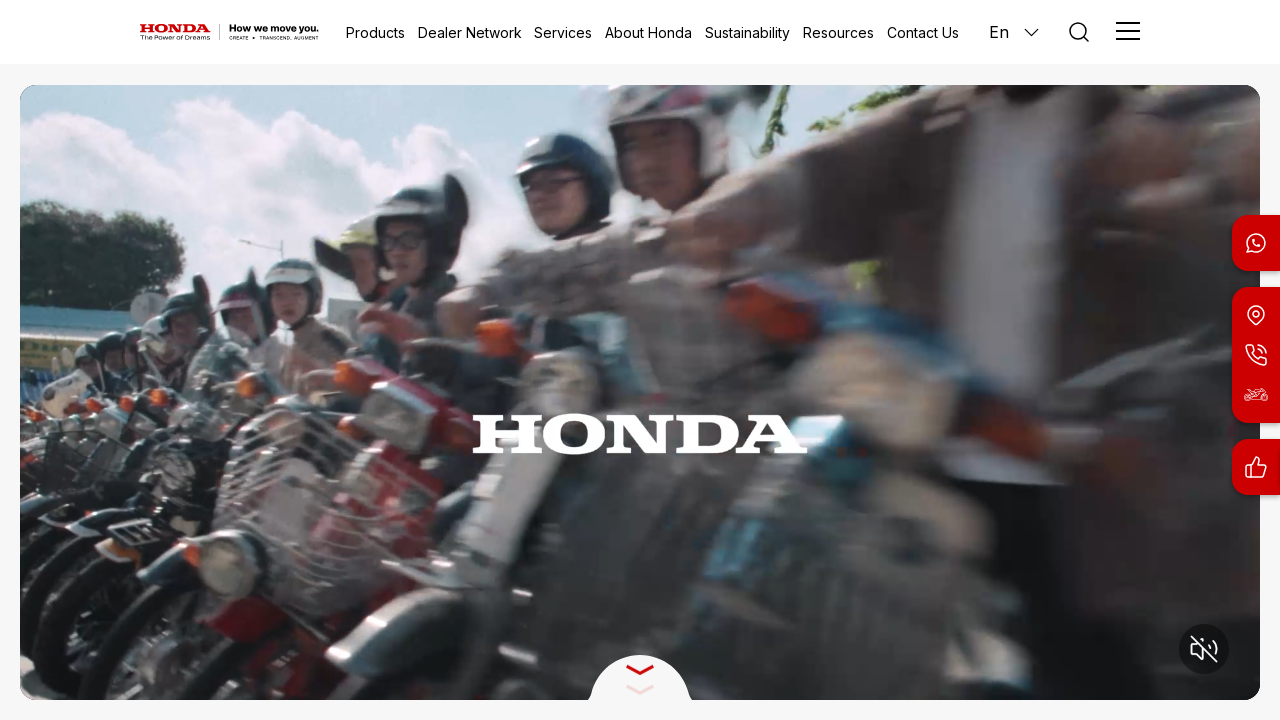

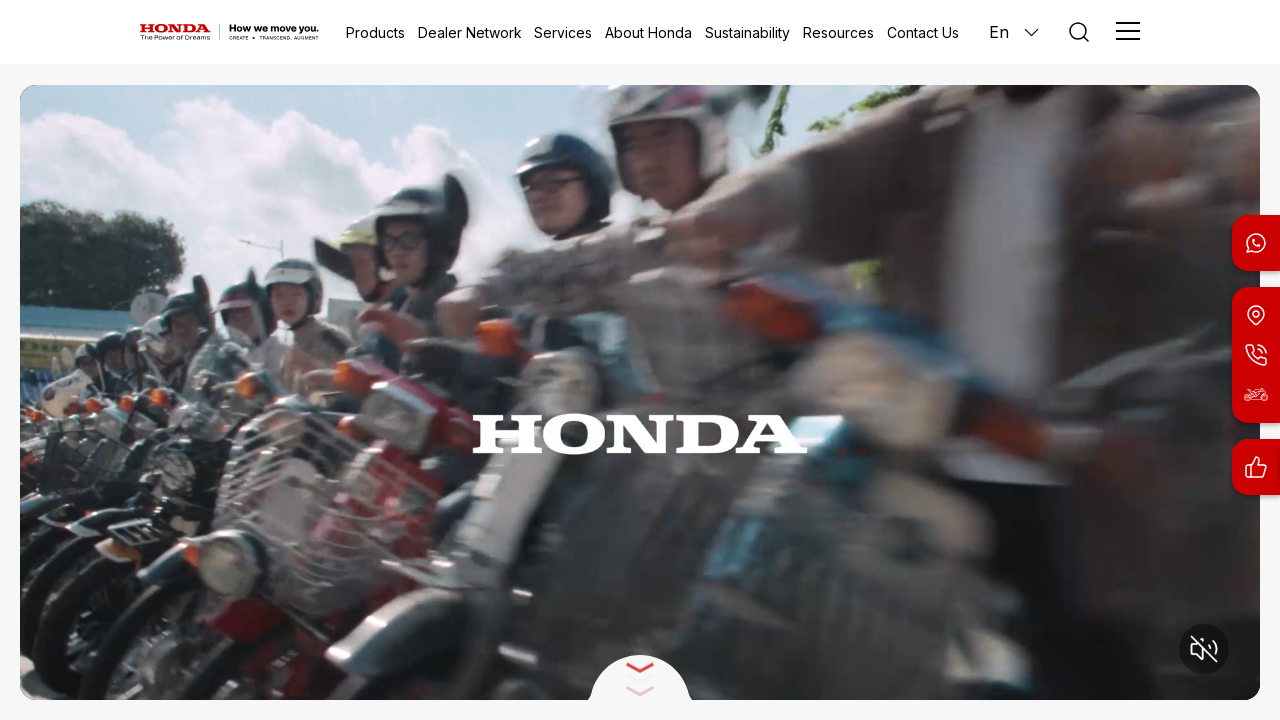